Tests clicking a button that has a dynamic ID by using CSS selector to find the blue button

Starting URL: http://uitestingplayground.com/dynamicid

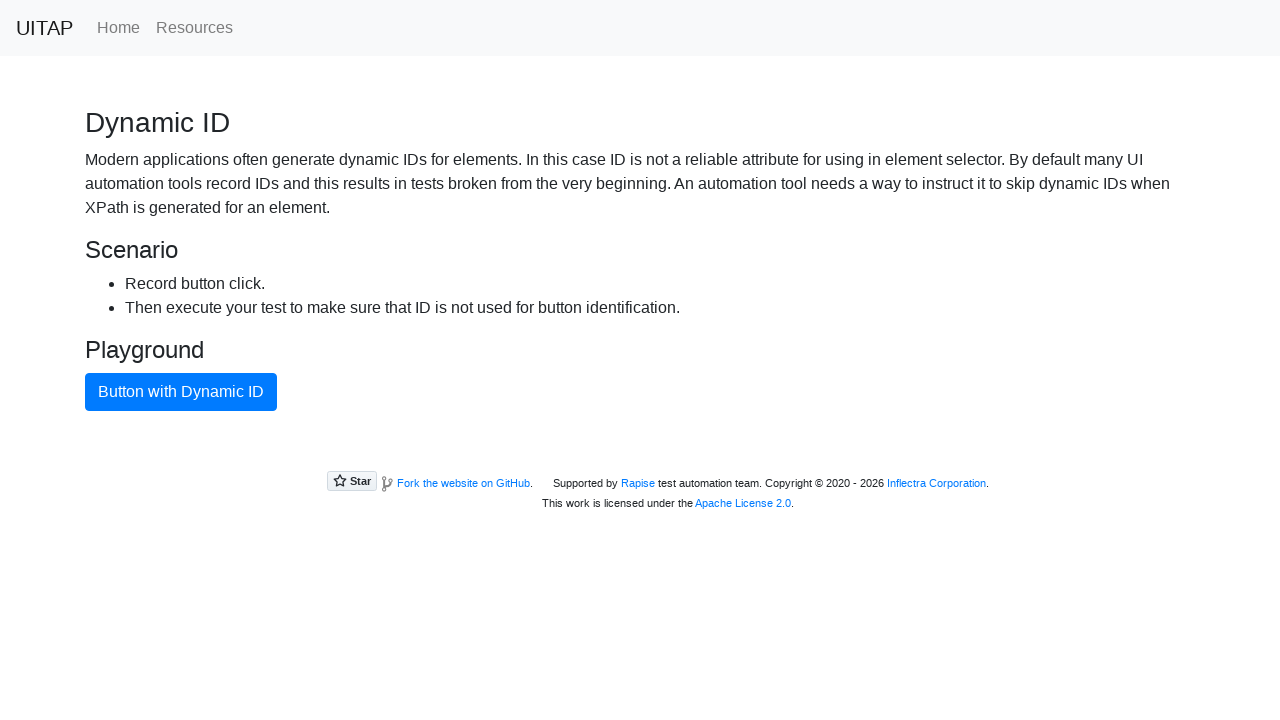

Waited for blue button with dynamic ID to load
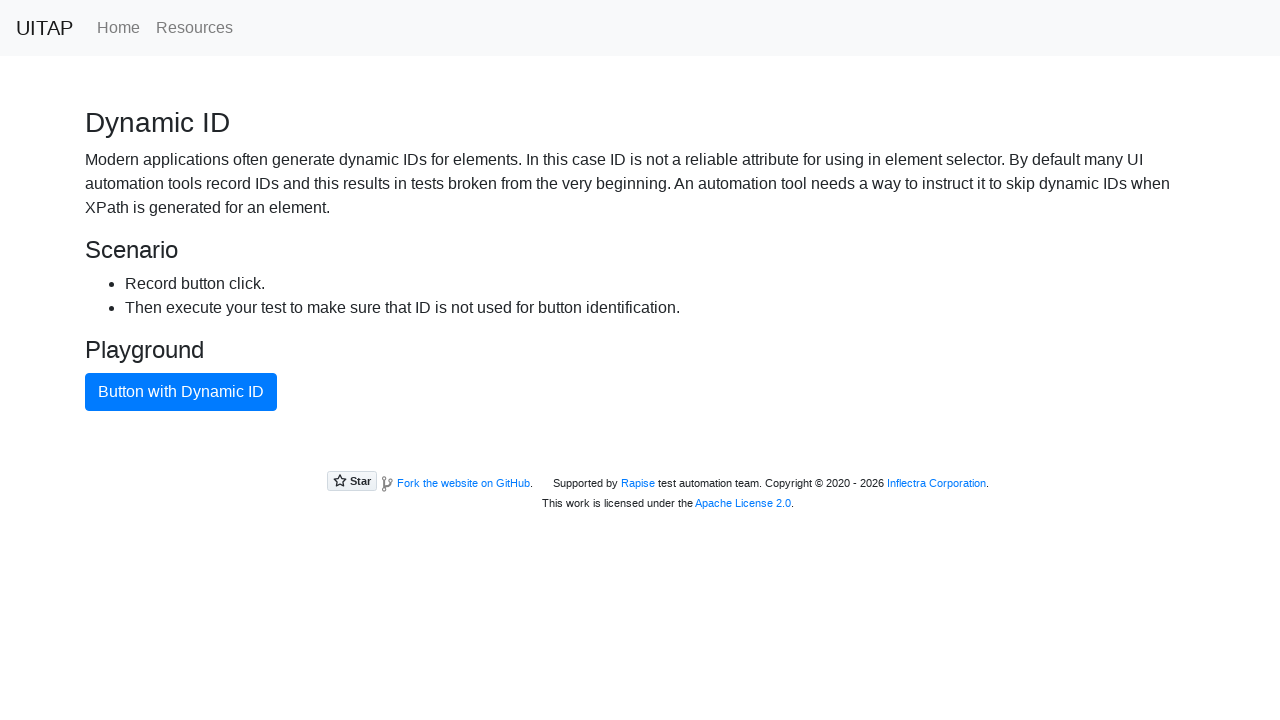

Clicked the blue button with dynamic ID at (181, 392) on button.btn.btn-primary
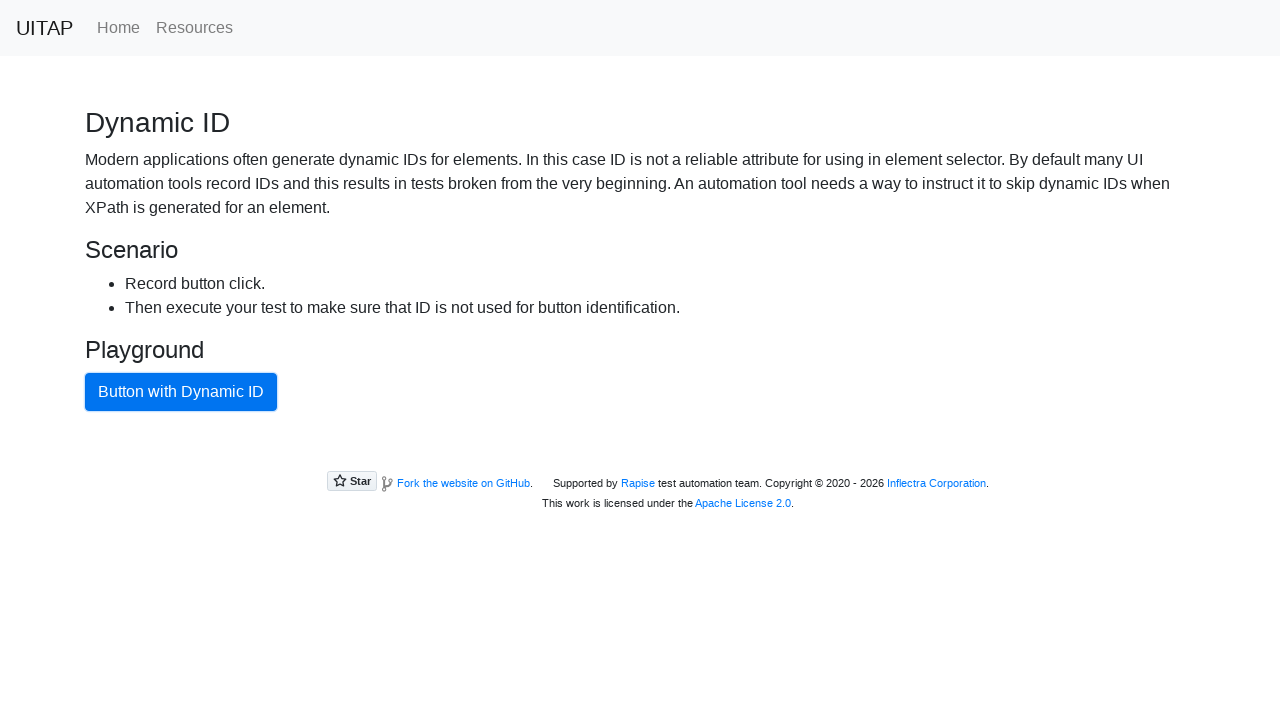

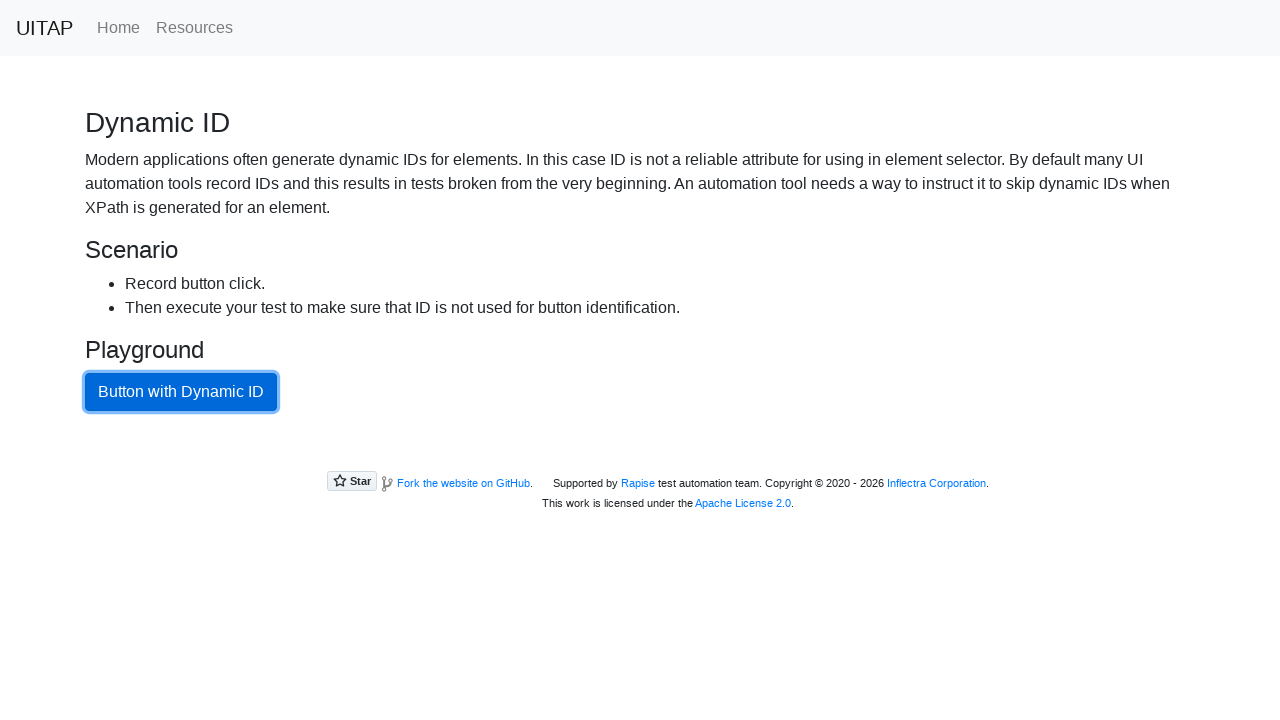